Tests that the Flipkart logo is displayed on the homepage after dismissing any promotional popup/lightbox

Starting URL: https://www.flipkart.com

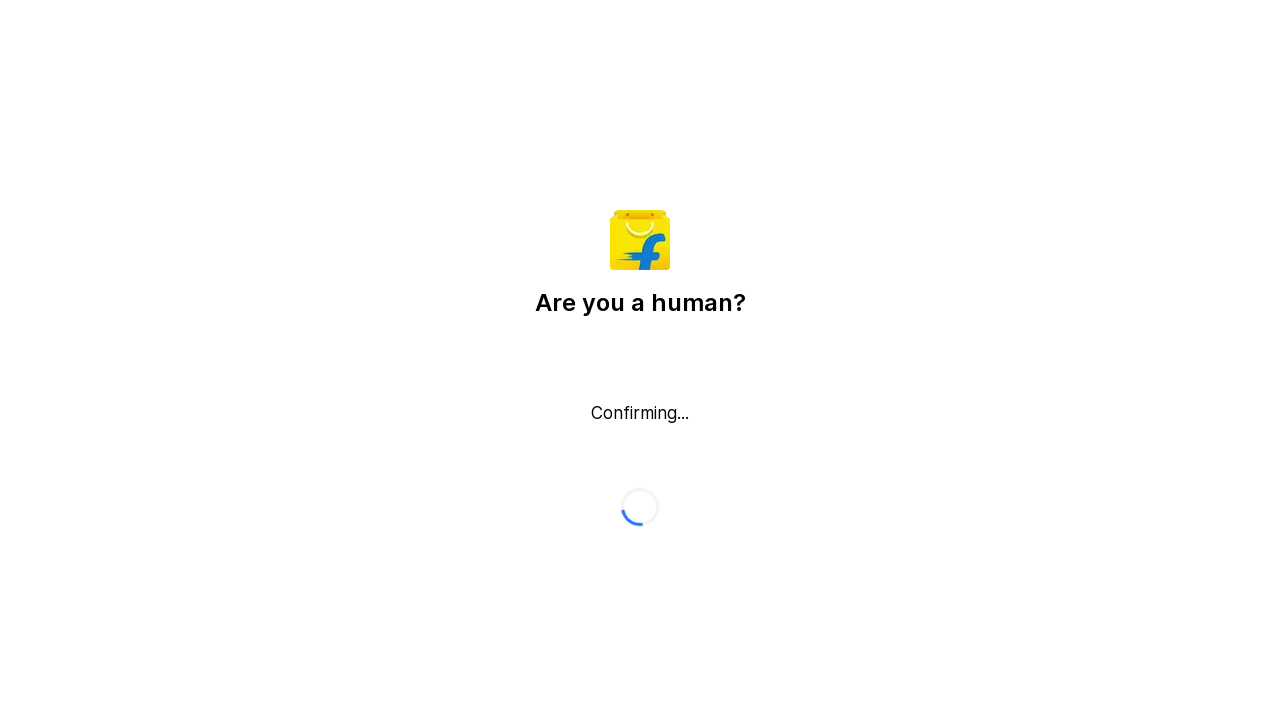

Located promotional popup close button
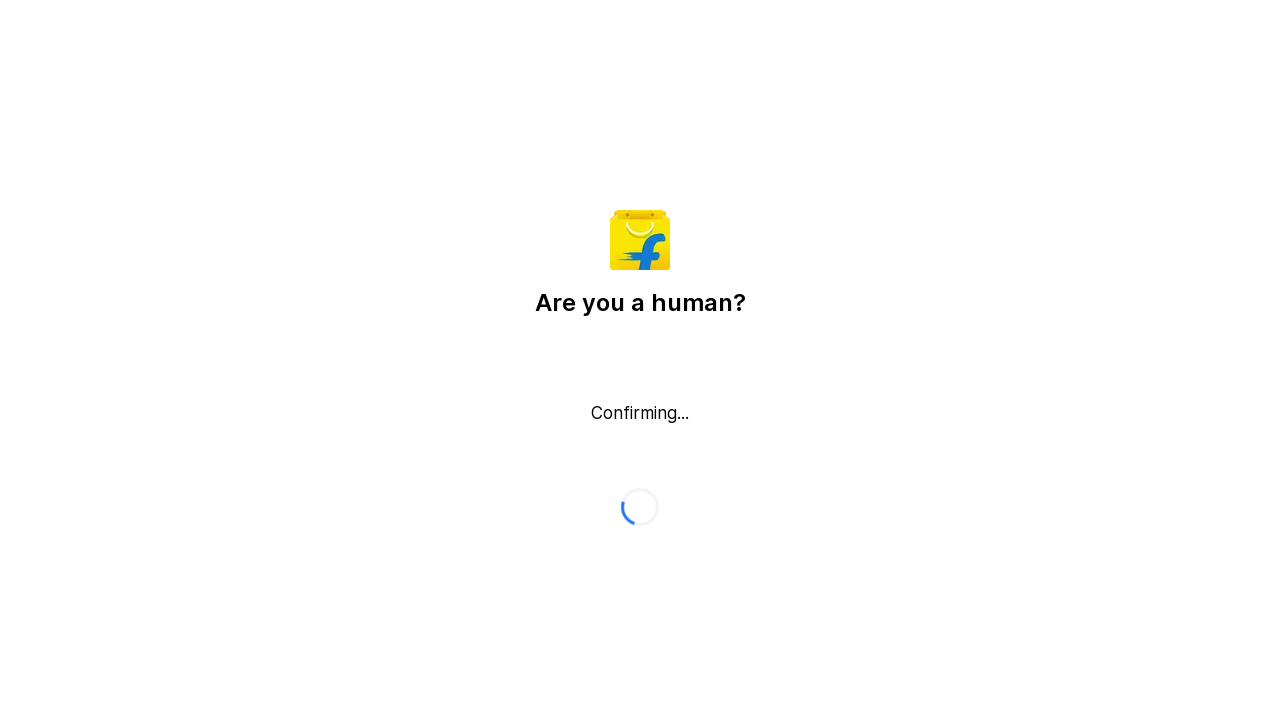

Flipkart logo appeared on the homepage
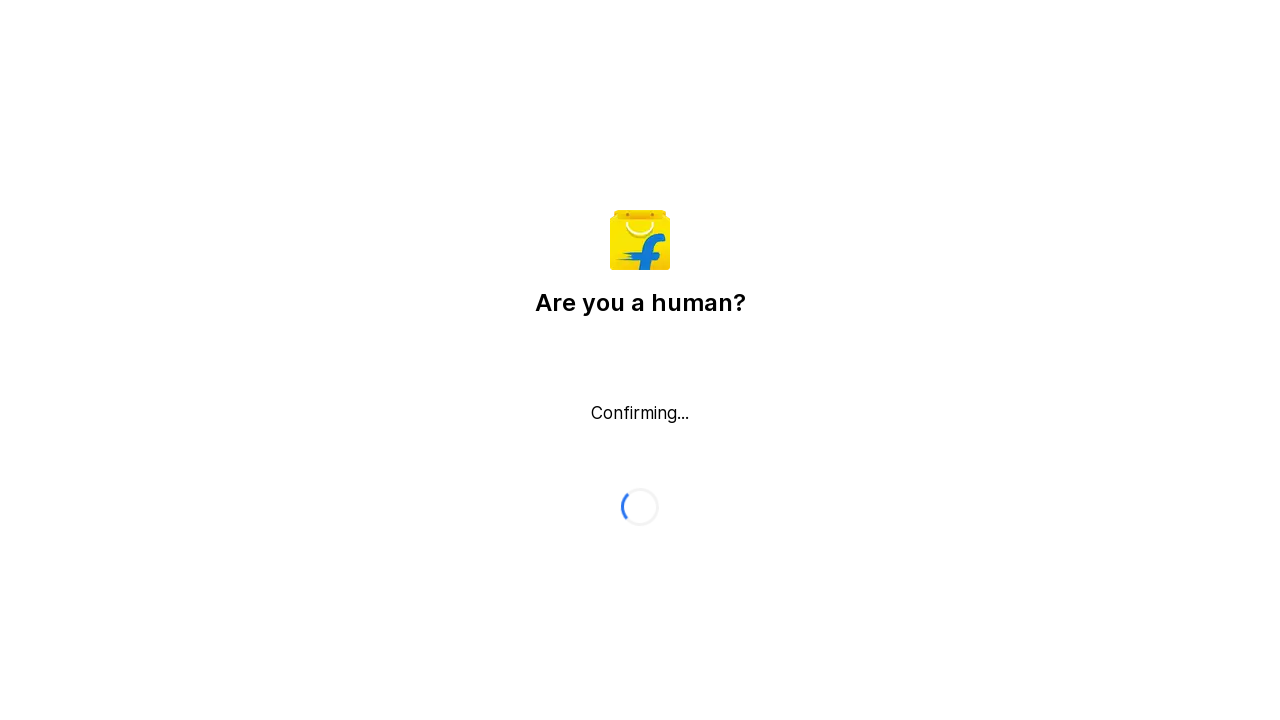

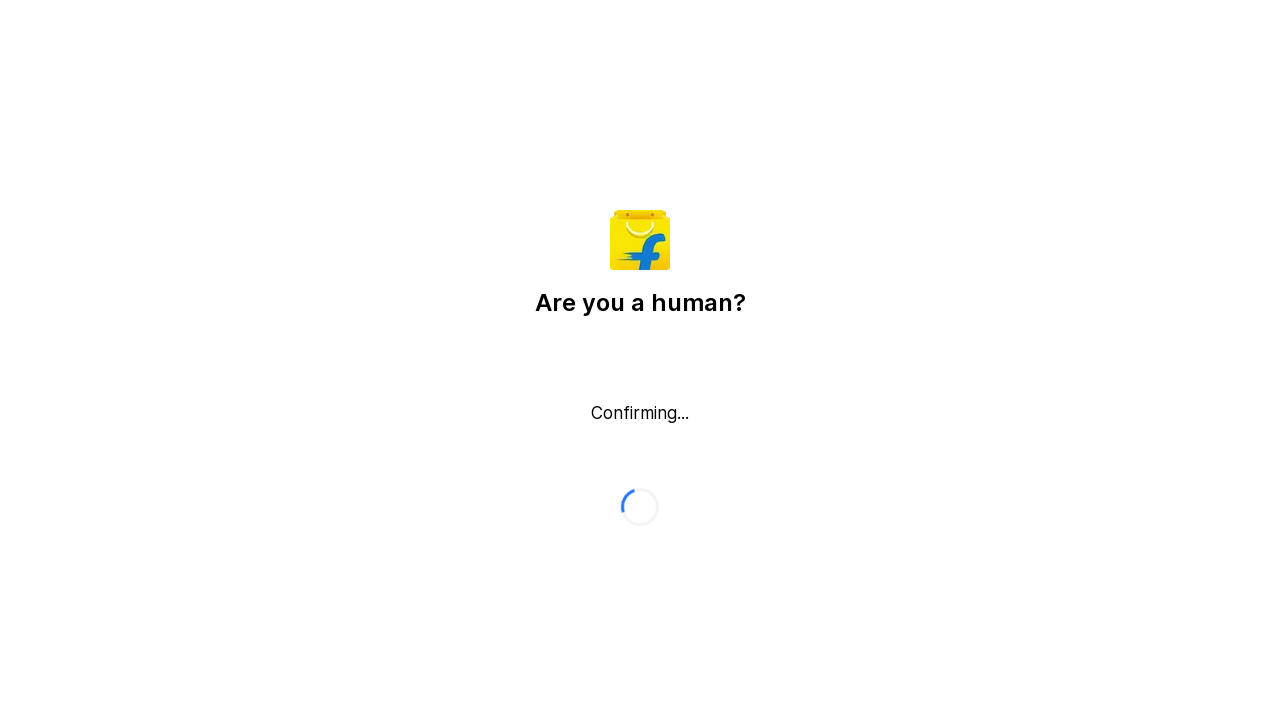